Tests a mortgage calculator by entering a purchase price and down payment percentage into the form fields

Starting URL: https://www.mlcalc.com

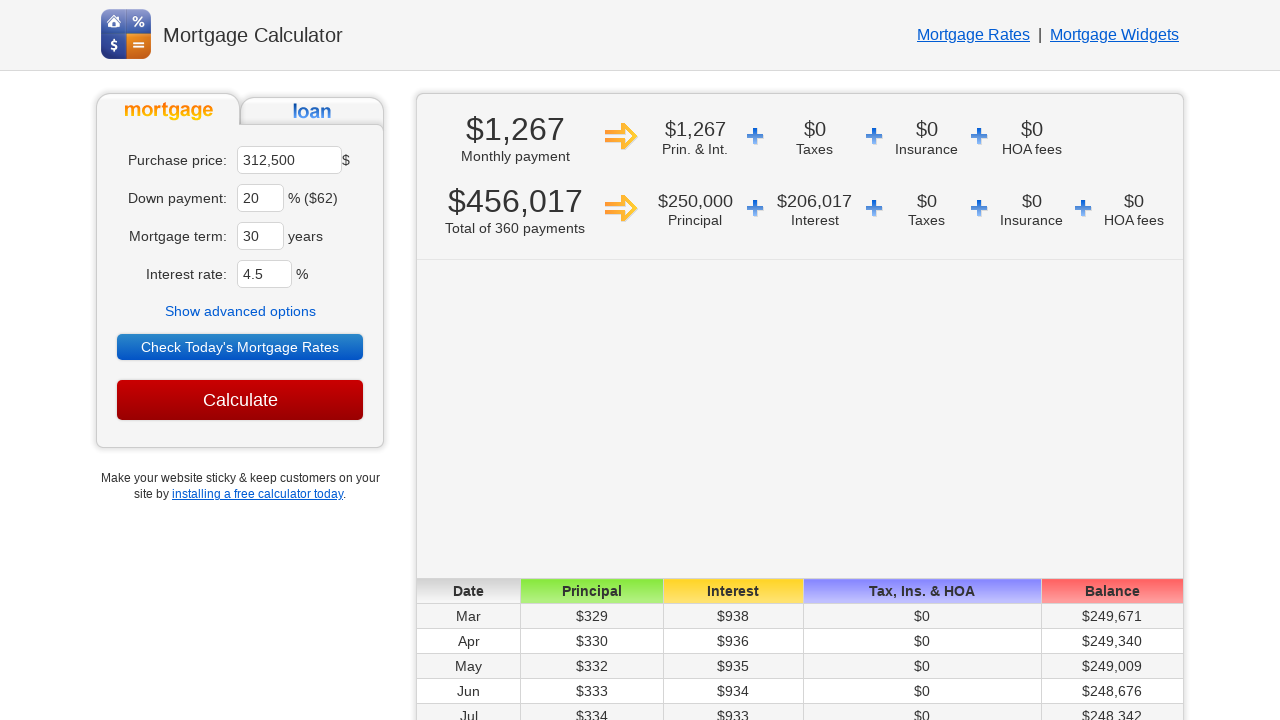

Entered purchase price of $4000 into the form field on //*[@id='ma']
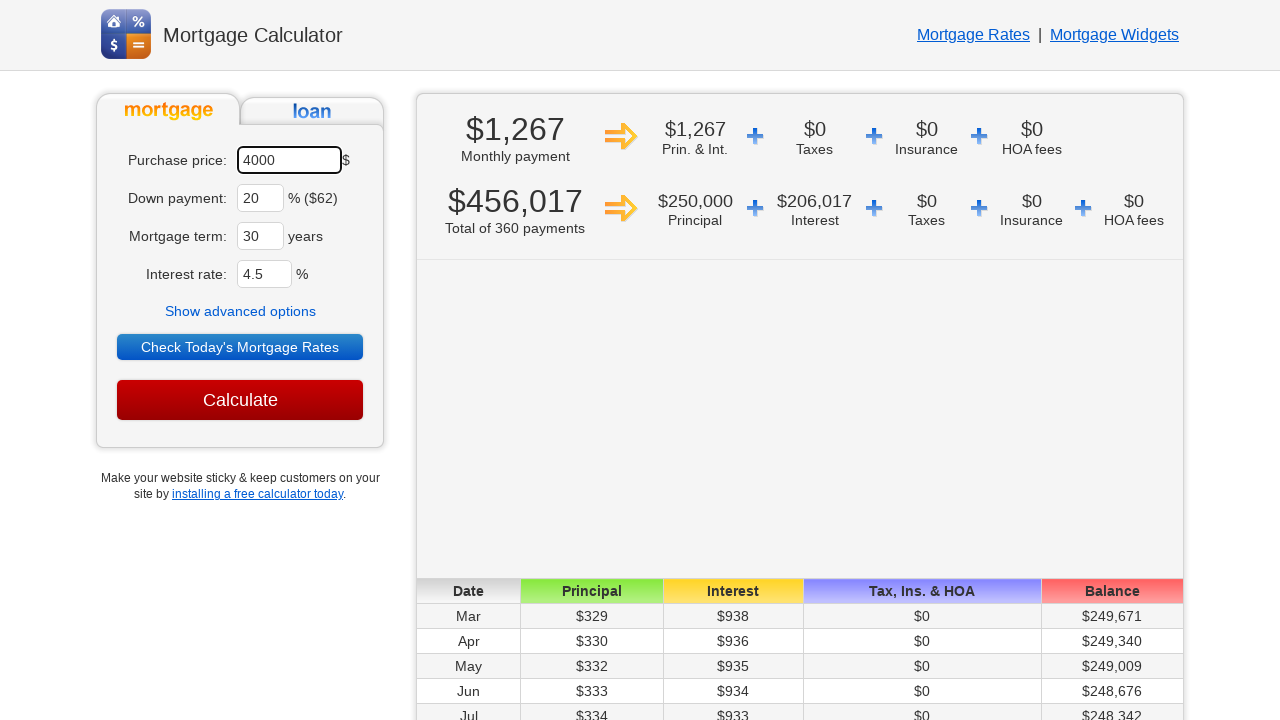

Entered down payment percentage of 25% into the form field on //*[@id='dp']
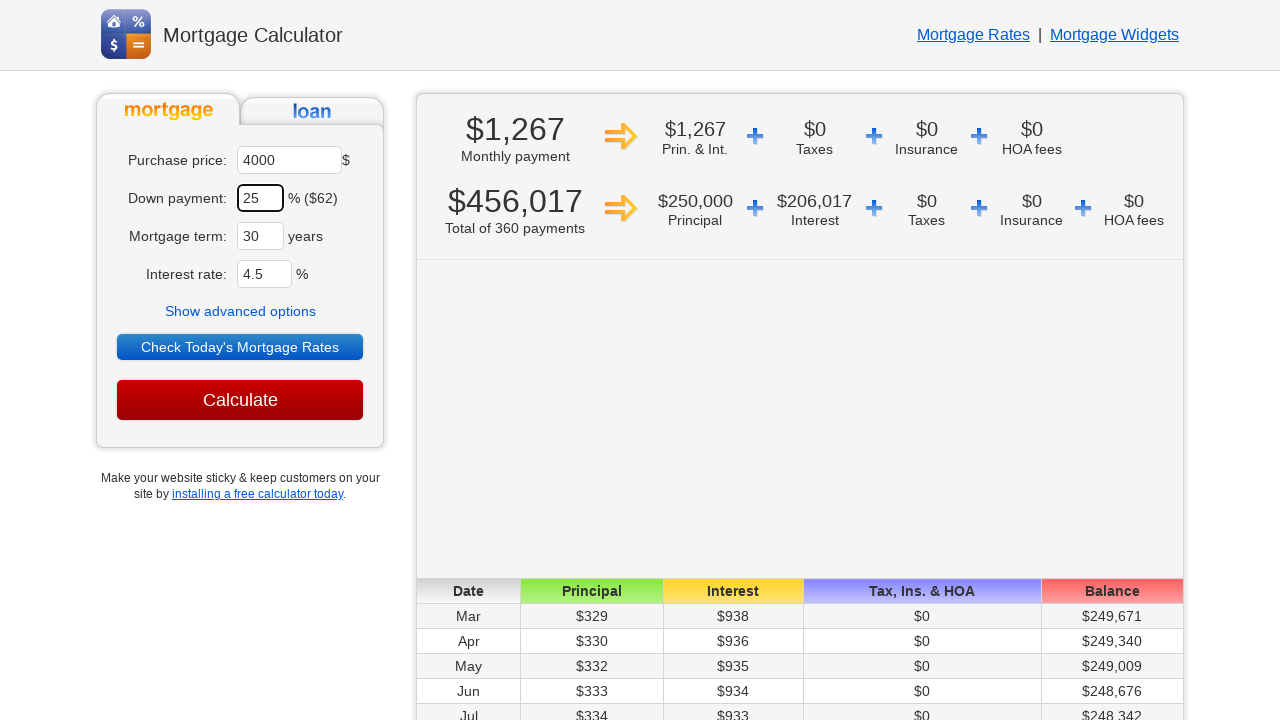

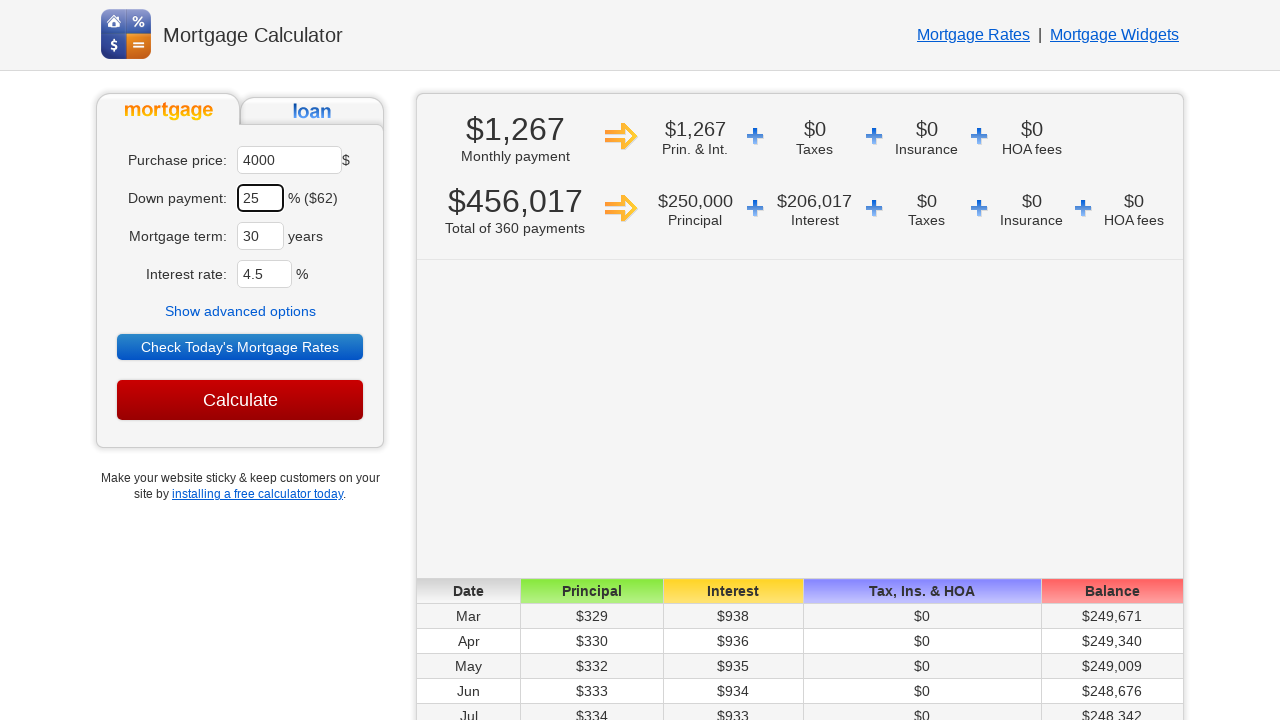